Tests customer selection in a banking demo by clicking customer button, selecting a user from dropdown, and verifying the customer name is displayed

Starting URL: https://www.globalsqa.com/angularJs-protractor/BankingProject/#/login

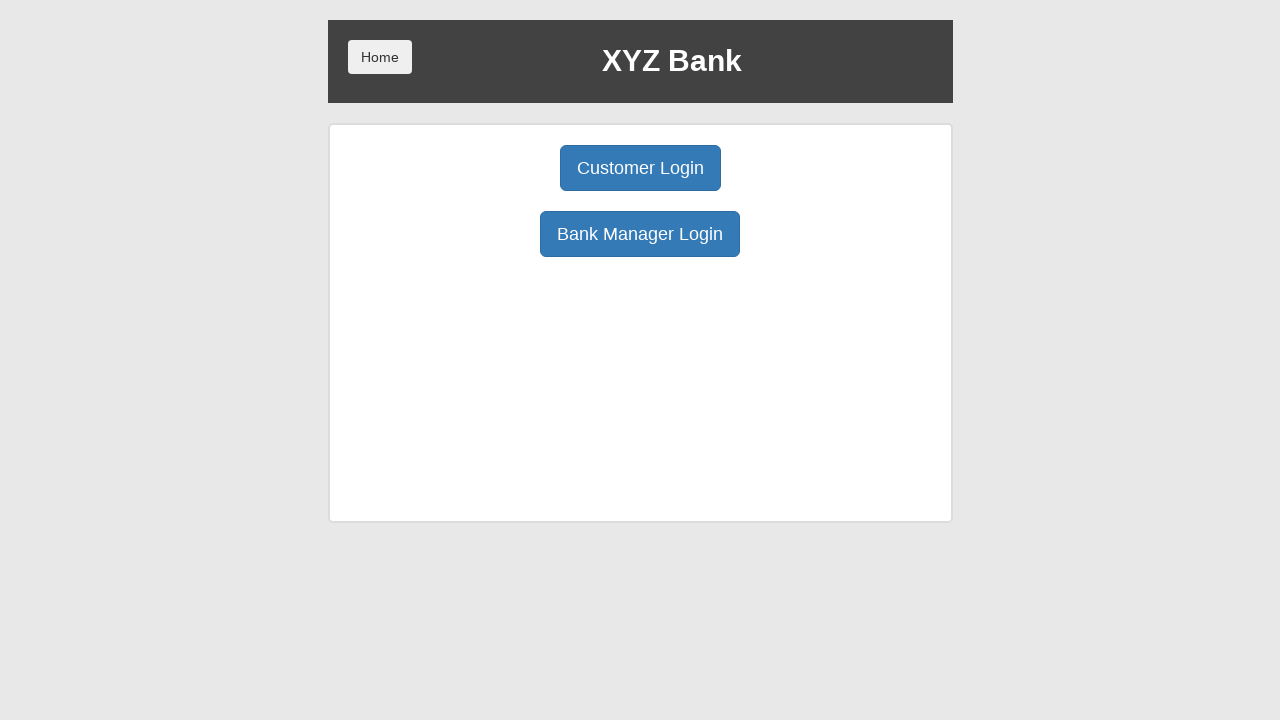

Clicked customer login button at (640, 168) on button[ng-click='customer()']
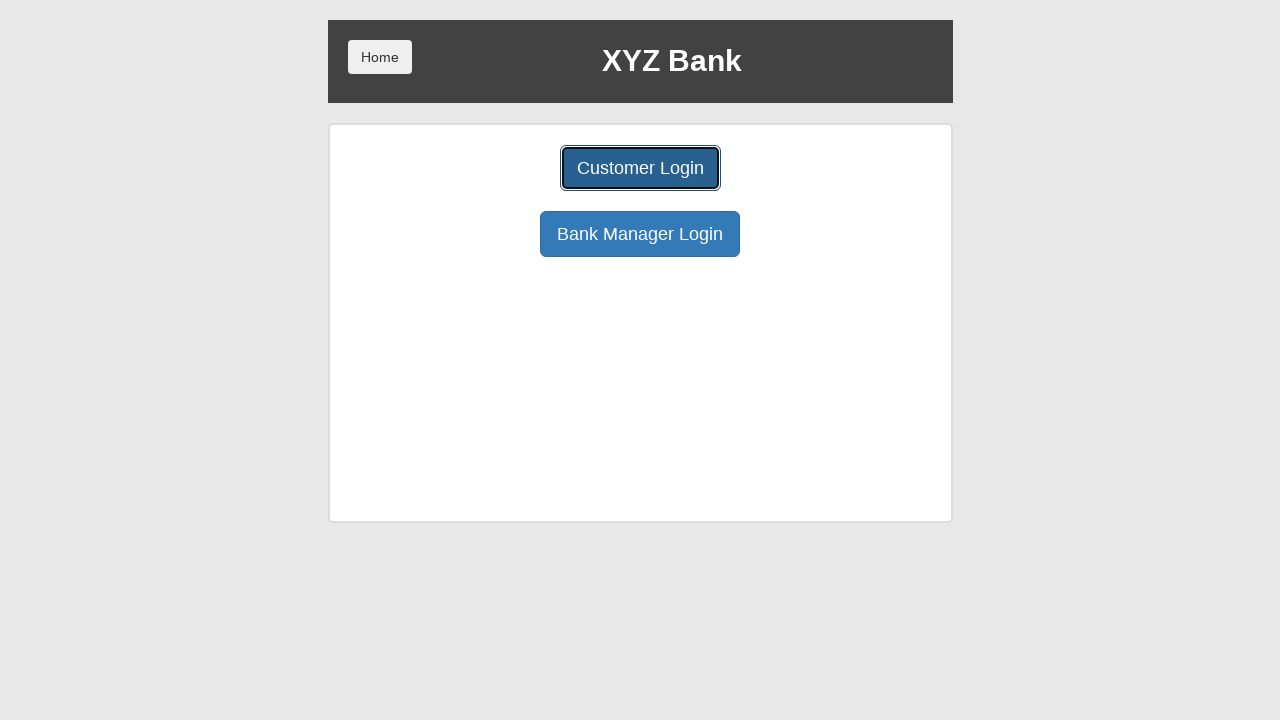

Selected 'Harry Potter' from customer dropdown on #userSelect
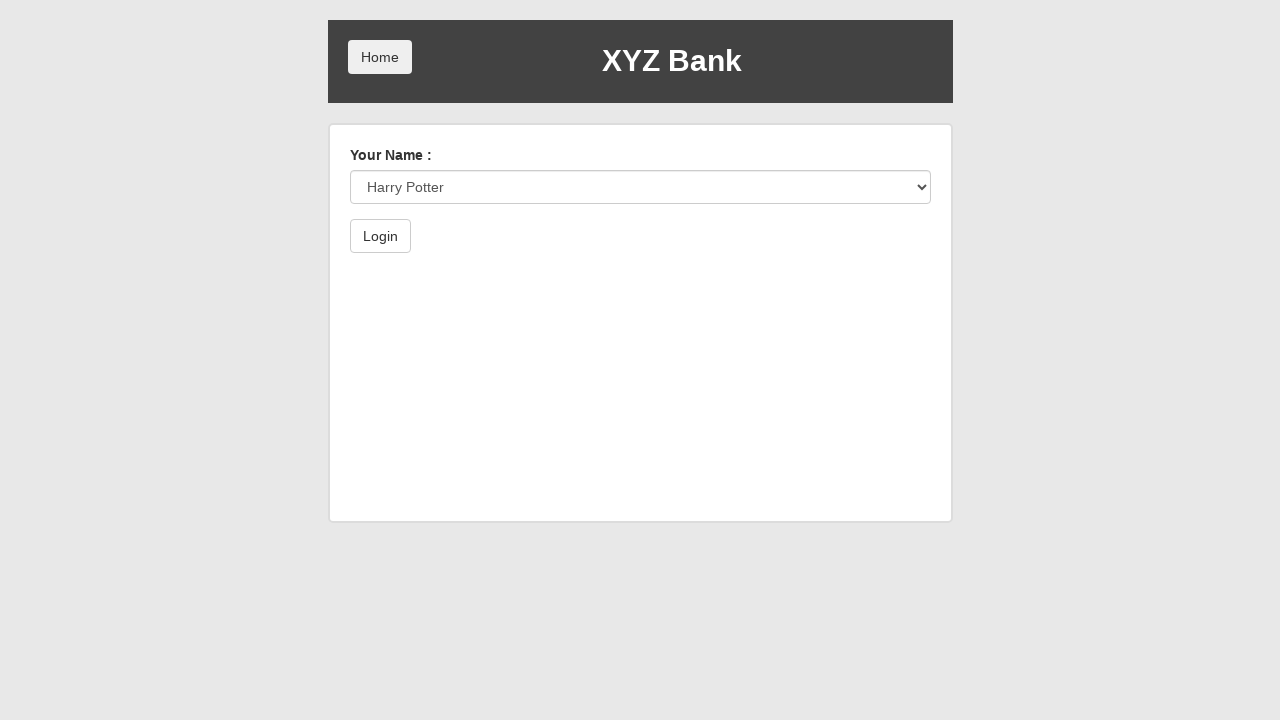

Clicked submit button to confirm customer selection at (380, 236) on button[type='submit']
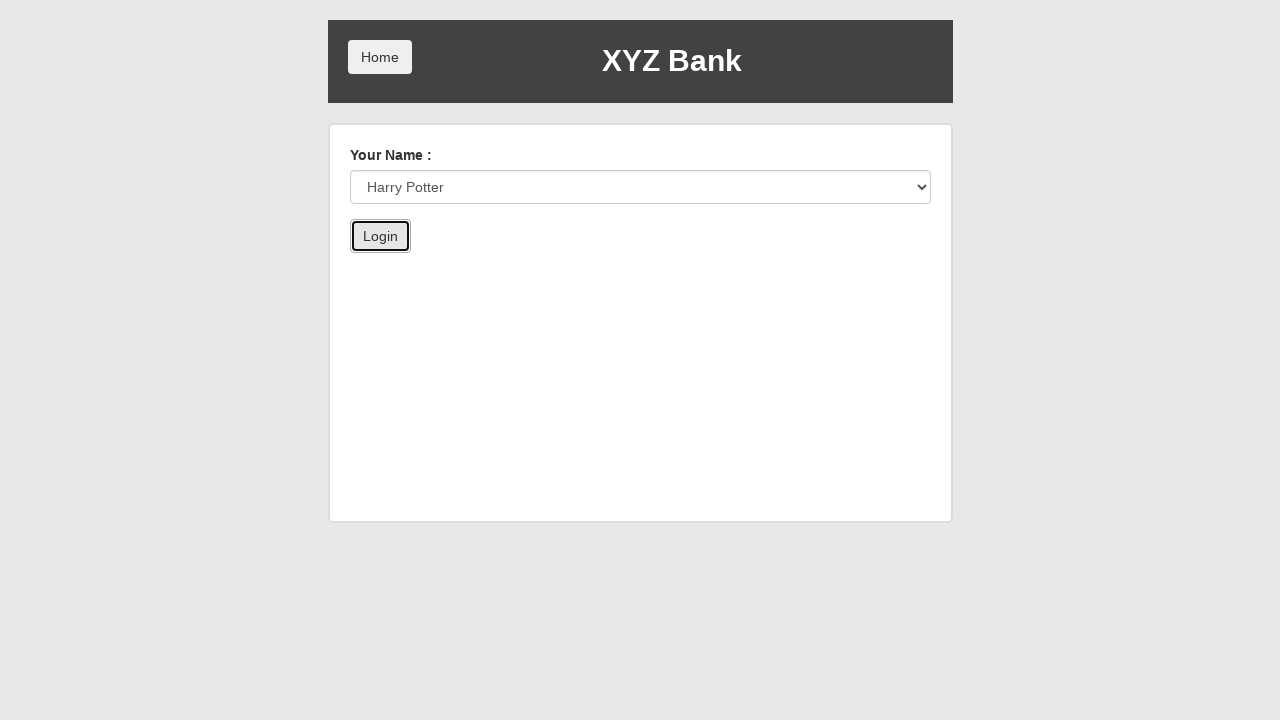

Verified customer name is displayed on dashboard
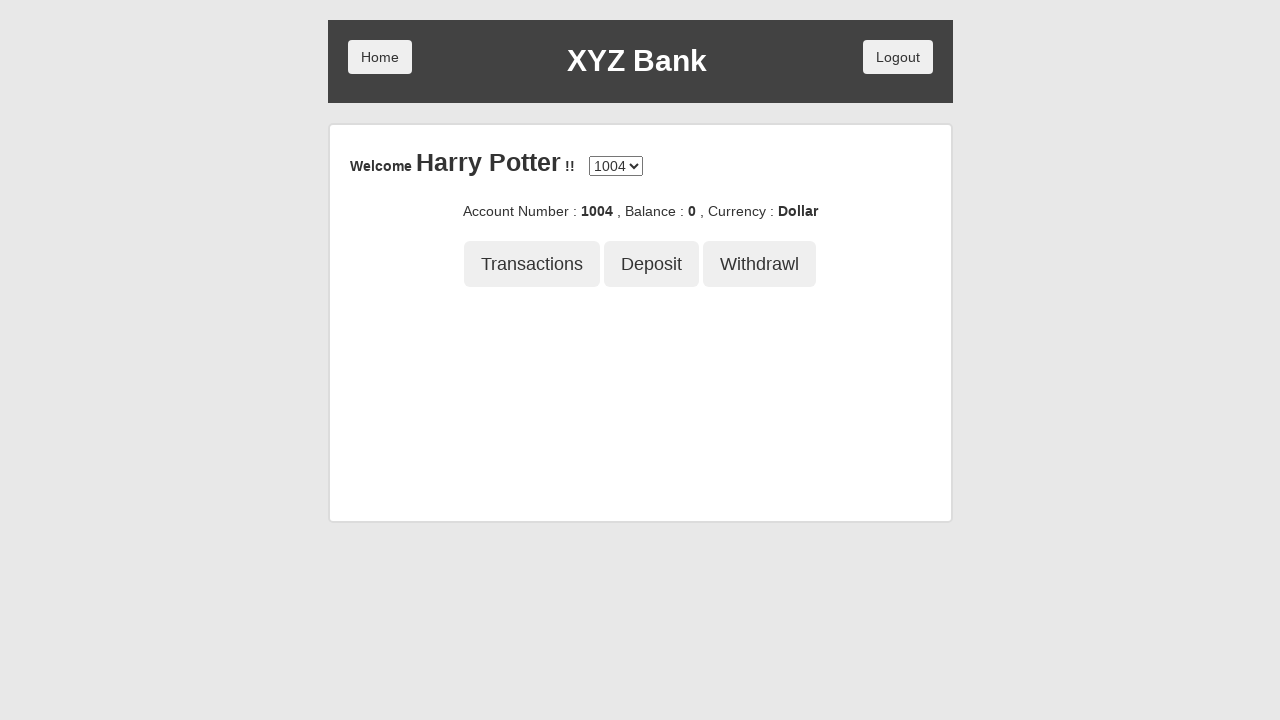

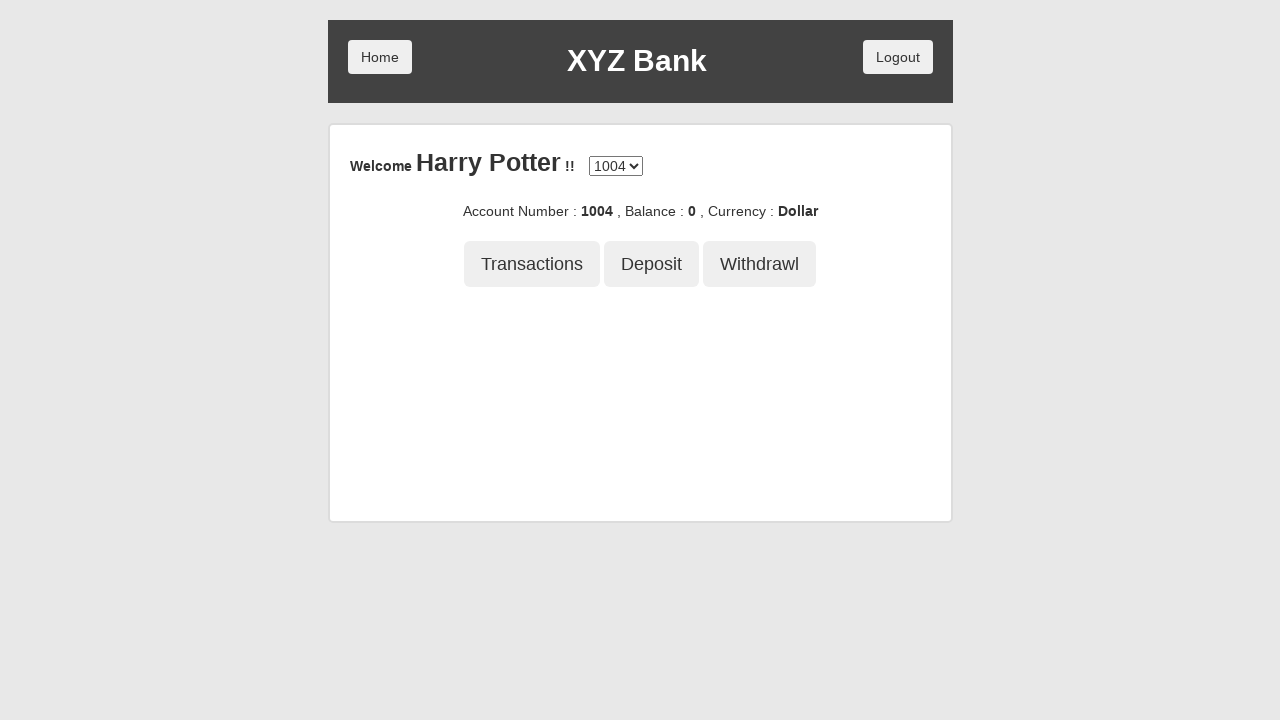